Navigates to Google signup page, clicks the Help link to open a new window, then switches back to the main window

Starting URL: http://accounts.google.com/signup

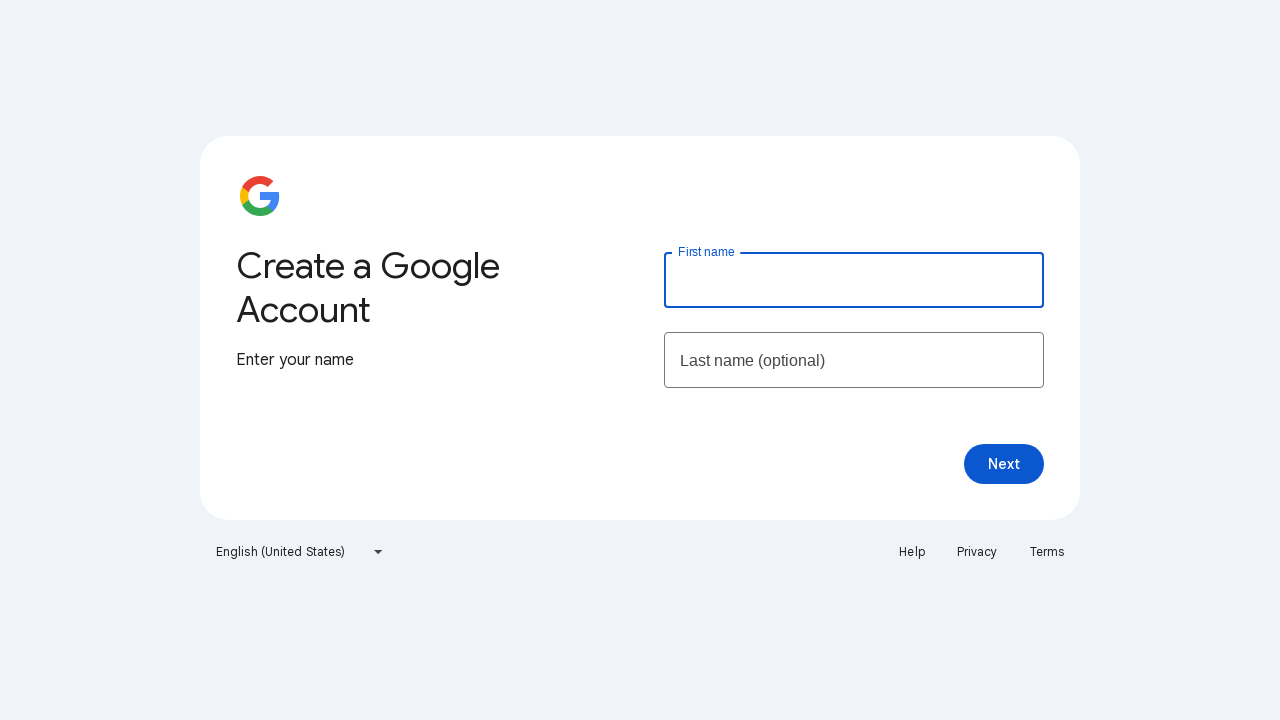

Navigated to Google signup page
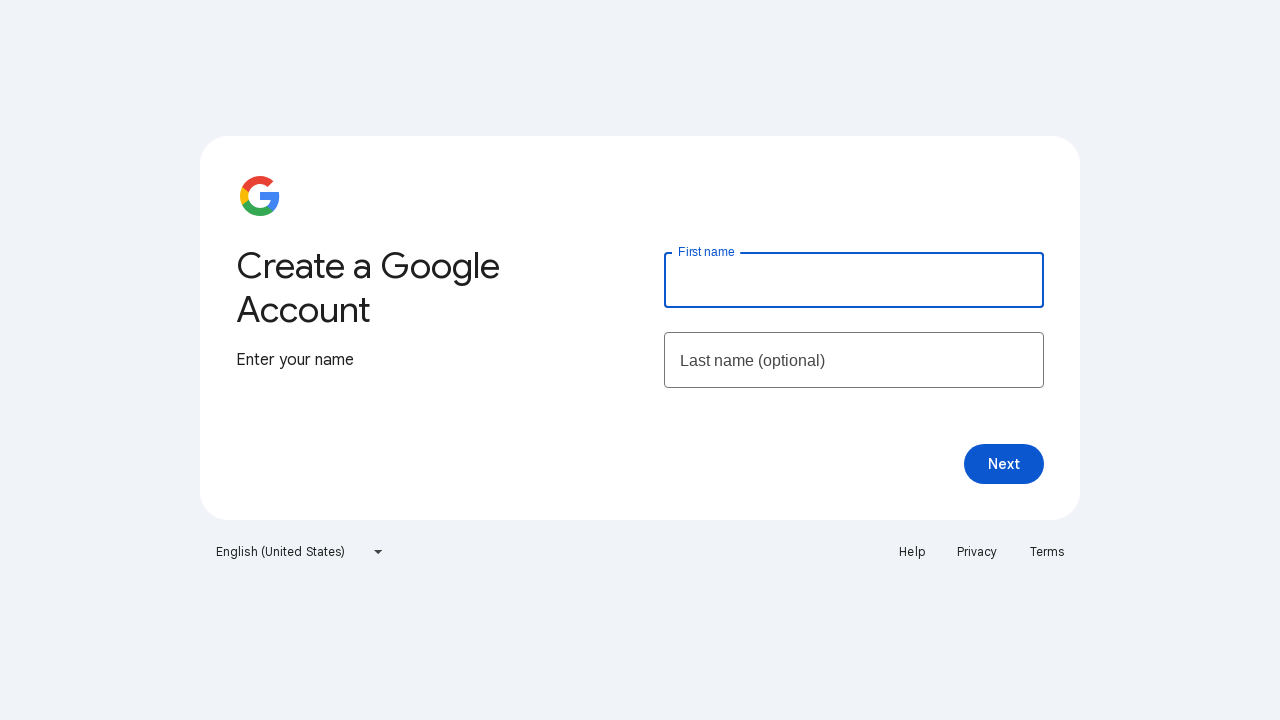

Stored main page handle
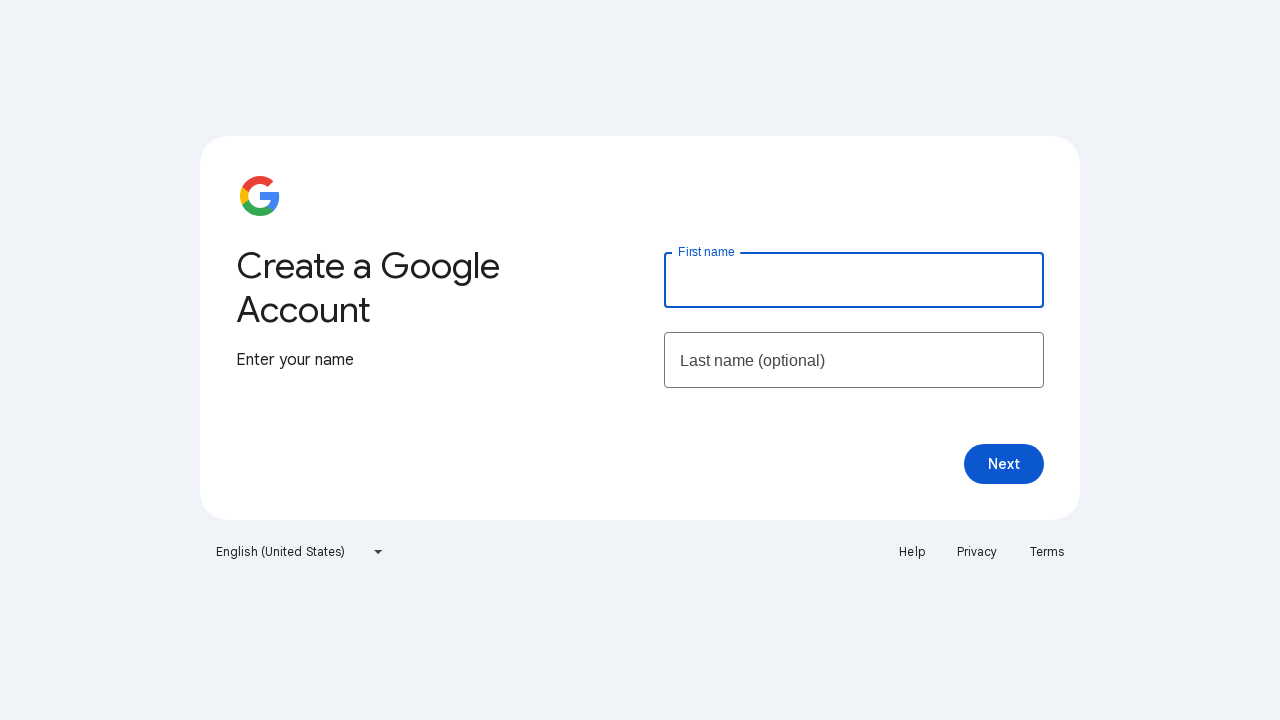

Clicked Help link to open new window at (912, 552) on text=Help
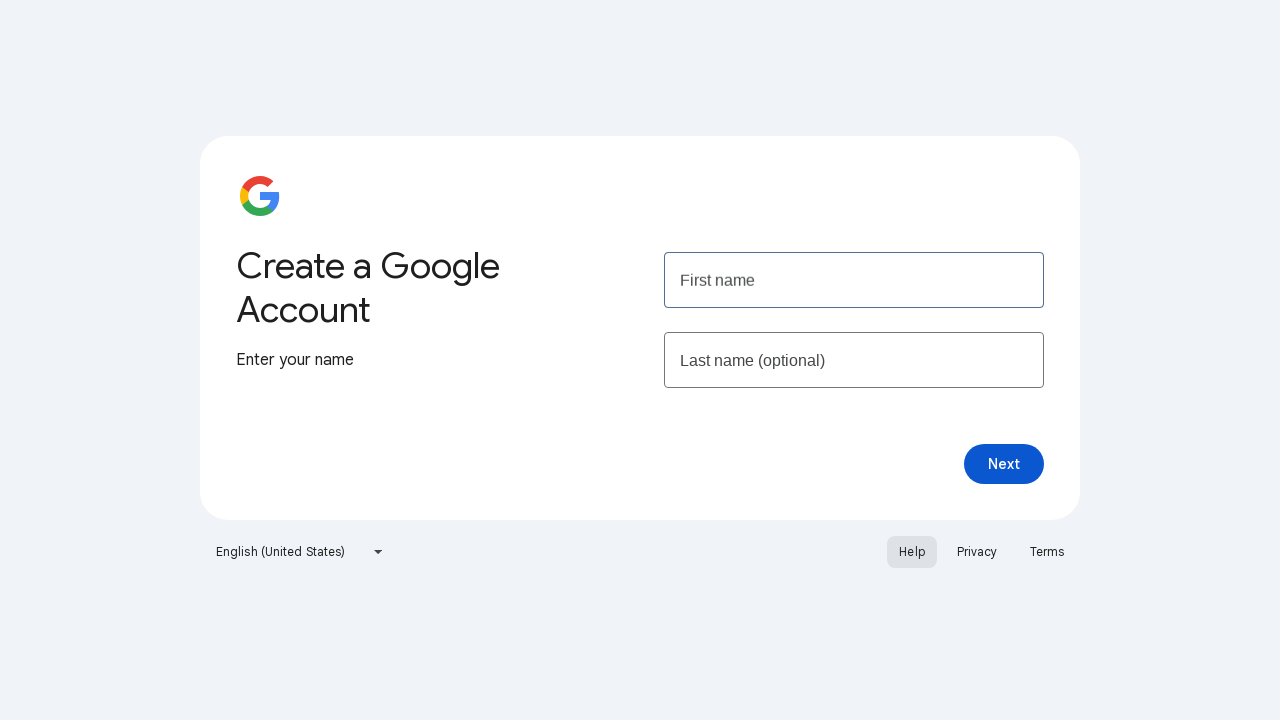

Waited for new window/tab to open
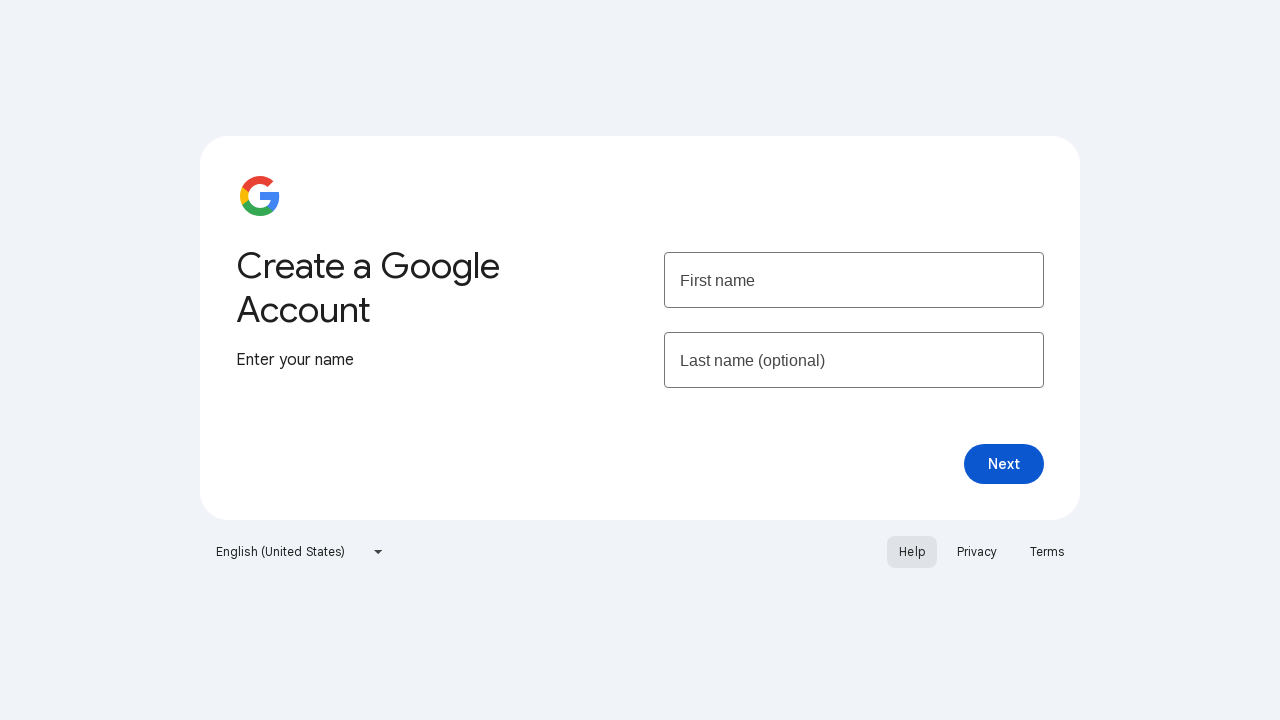

Retrieved all open pages/windows
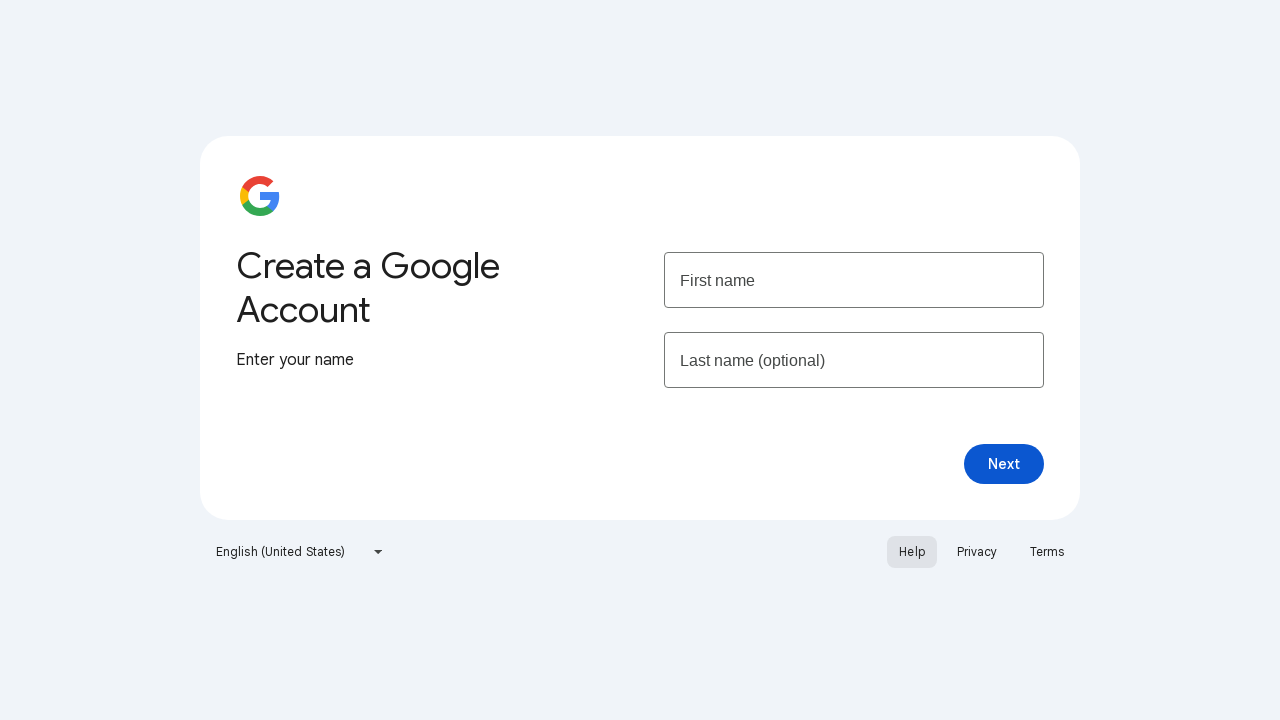

Switched back to main window
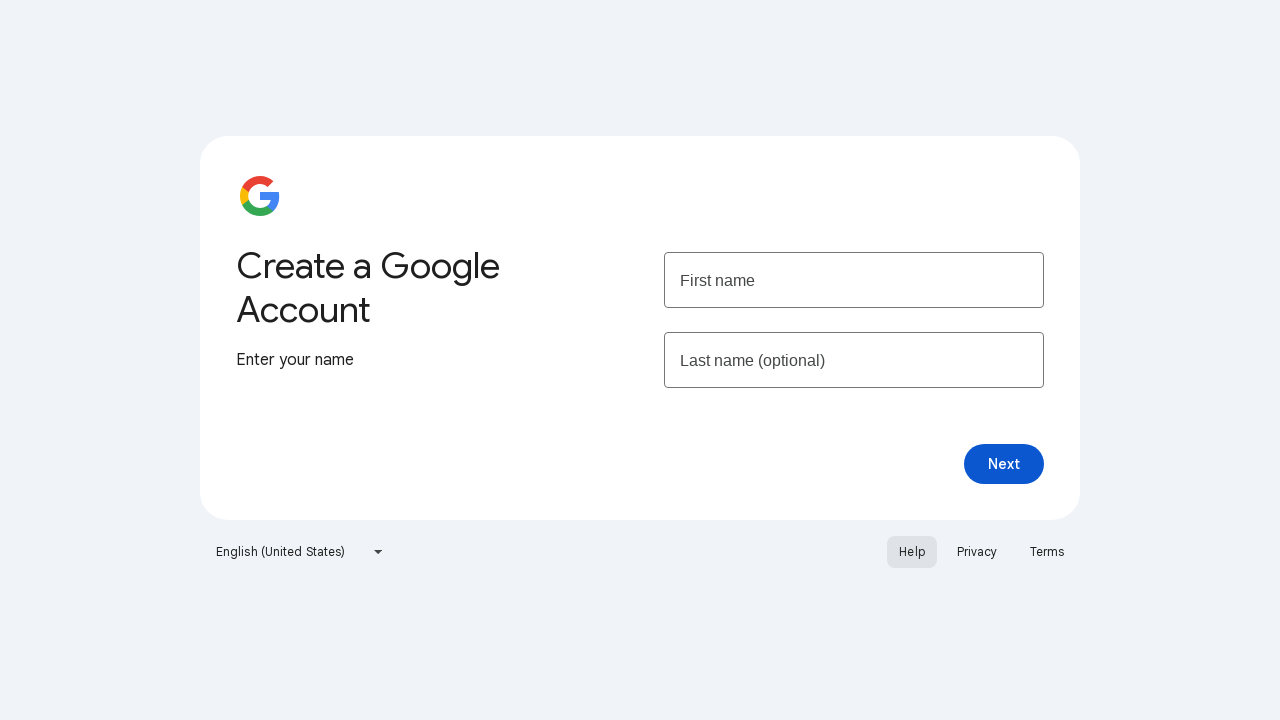

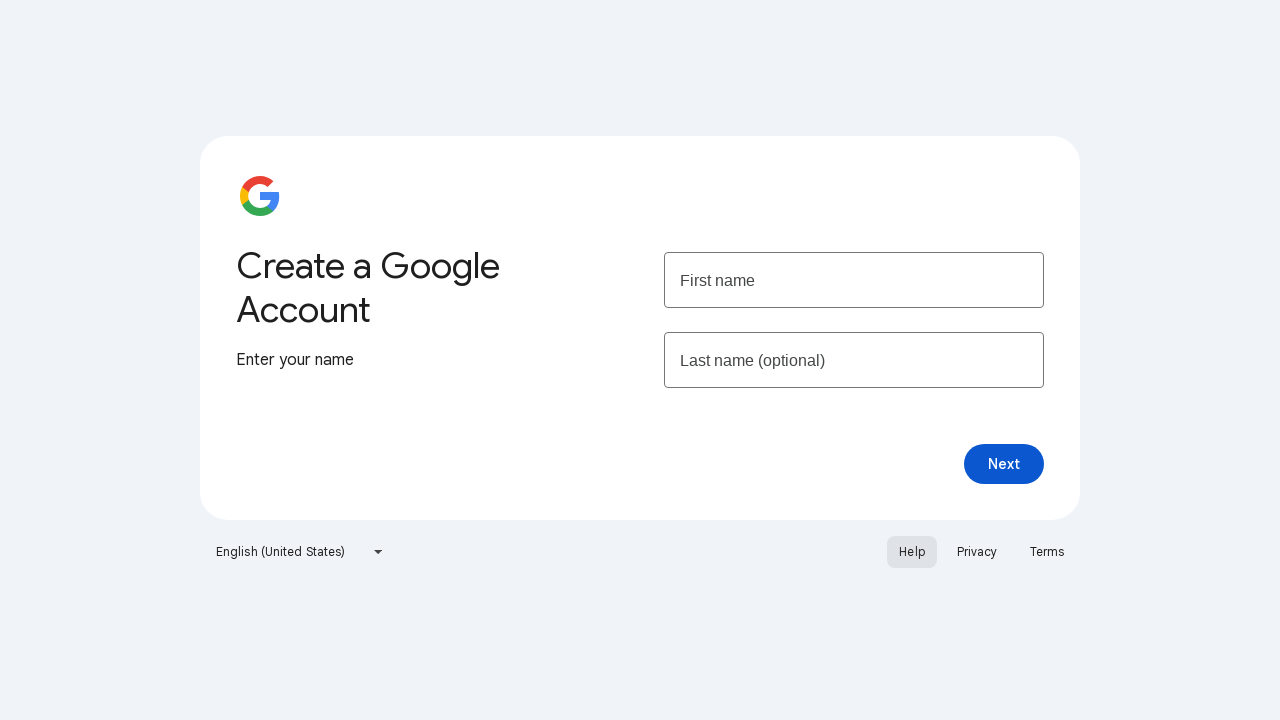